Navigates to a JavaScript-delayed quotes page and waits for the dynamically loaded quote elements to appear on the page.

Starting URL: http://quotes.toscrape.com/js-delayed/

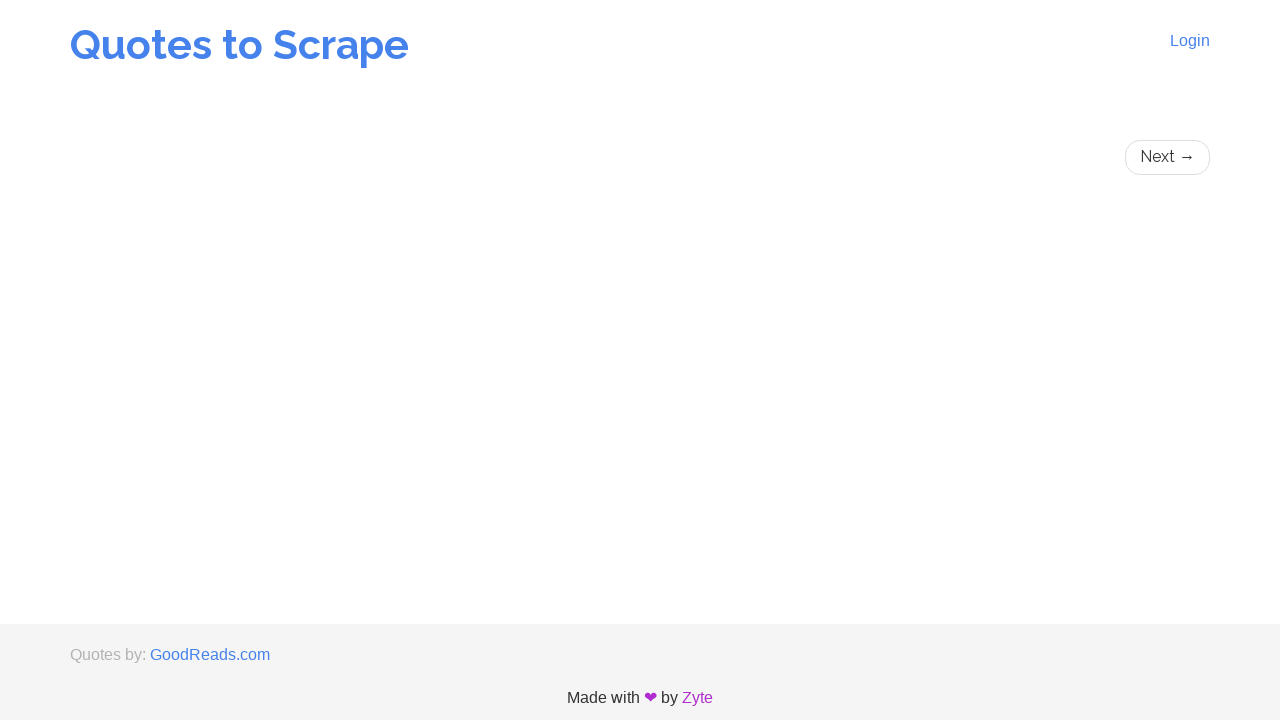

Navigated to JavaScript-delayed quotes page
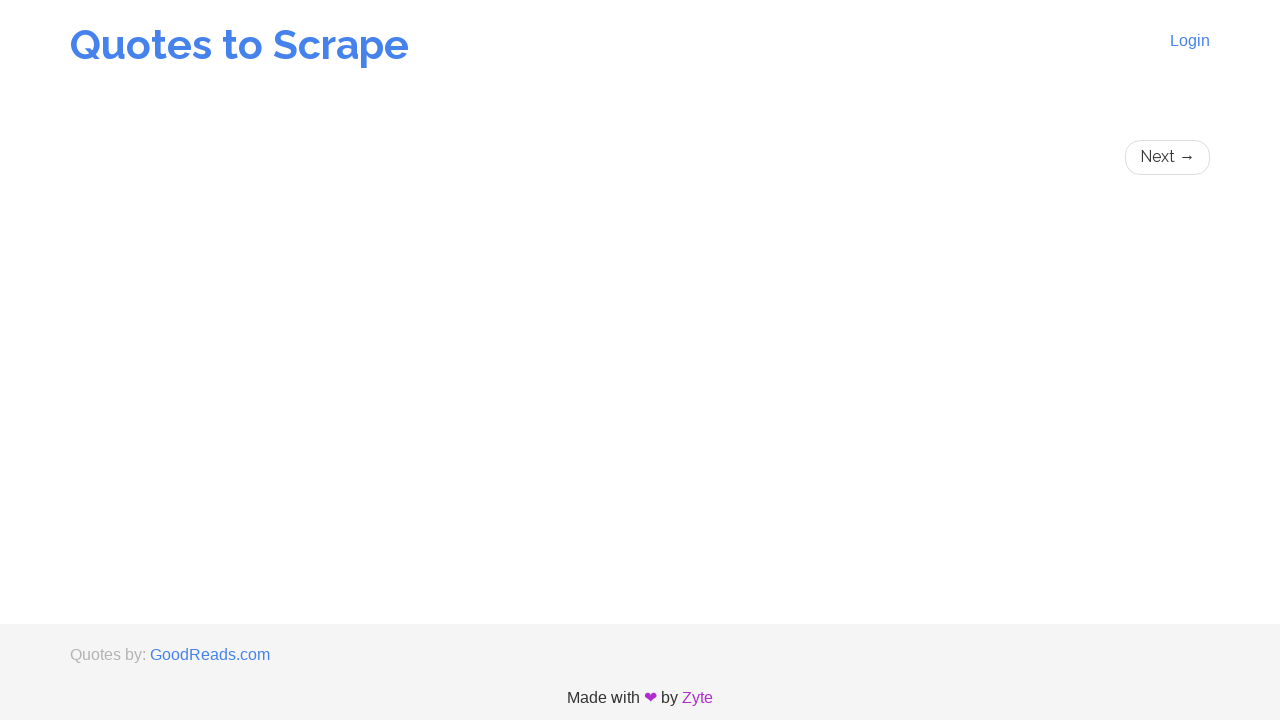

Waited for quote elements to appear on the page
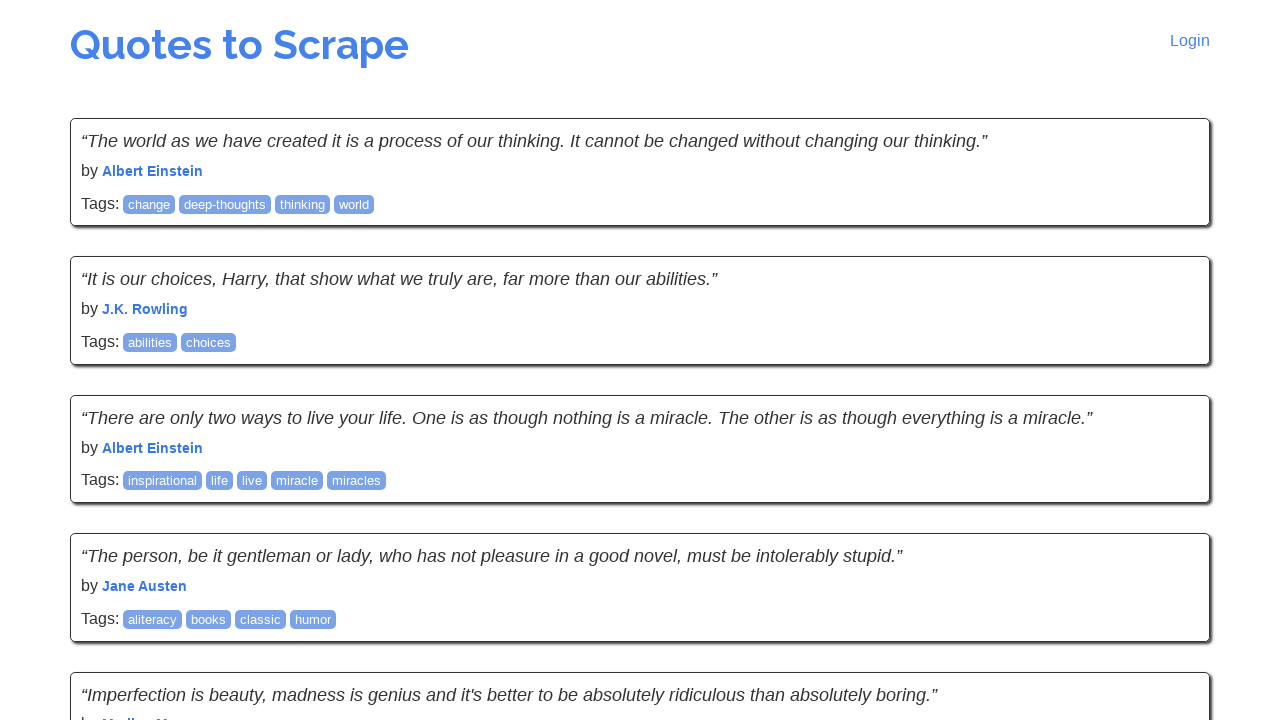

Verified quote text elements are present
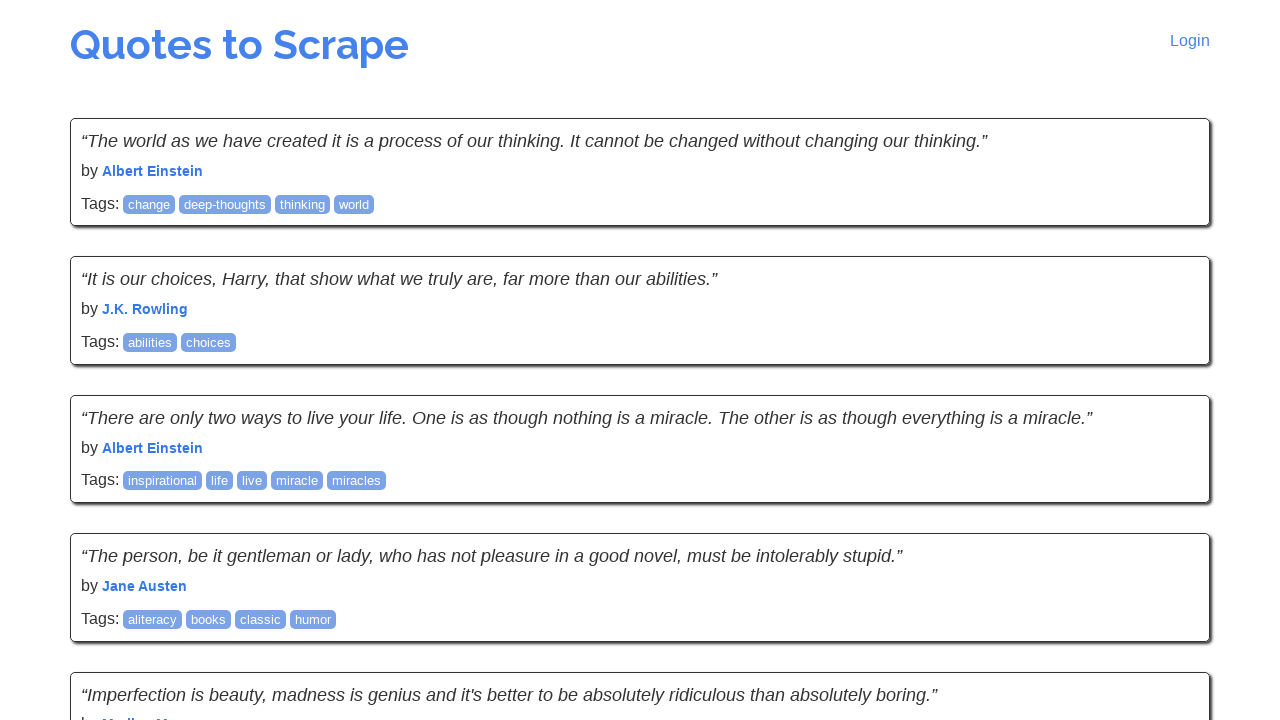

Verified quote author elements are present
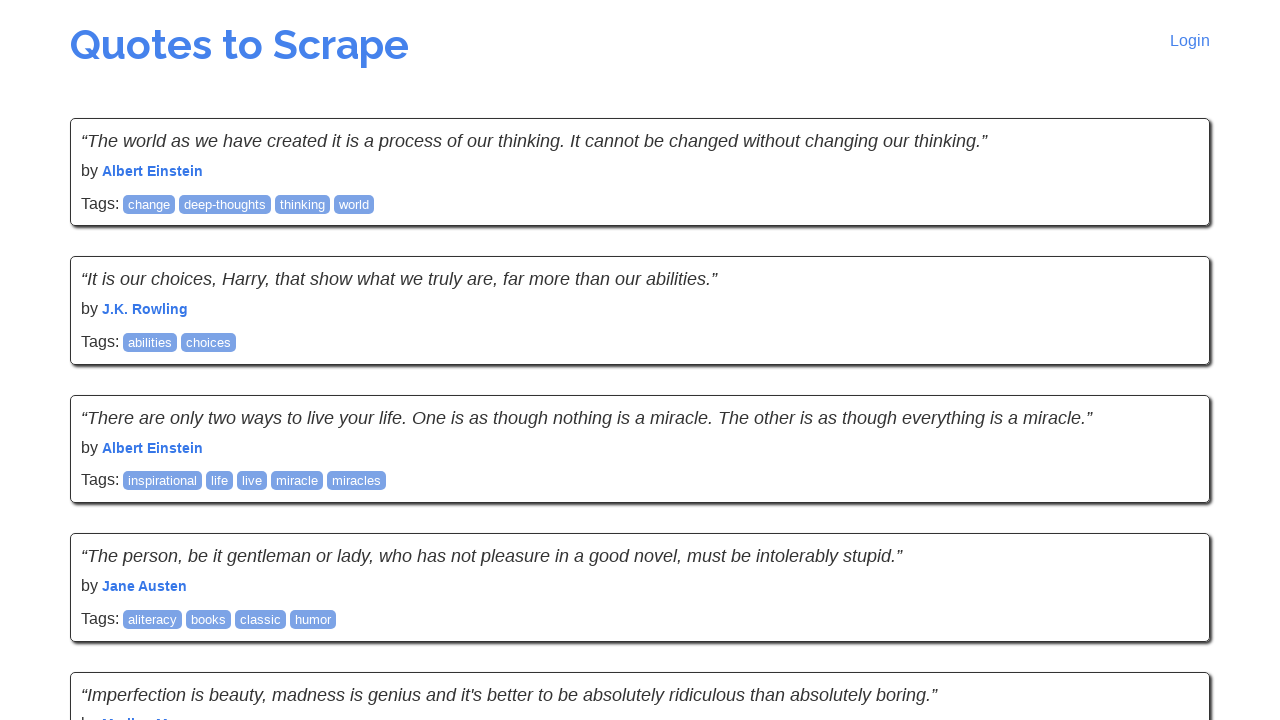

Verified quote tag elements are present
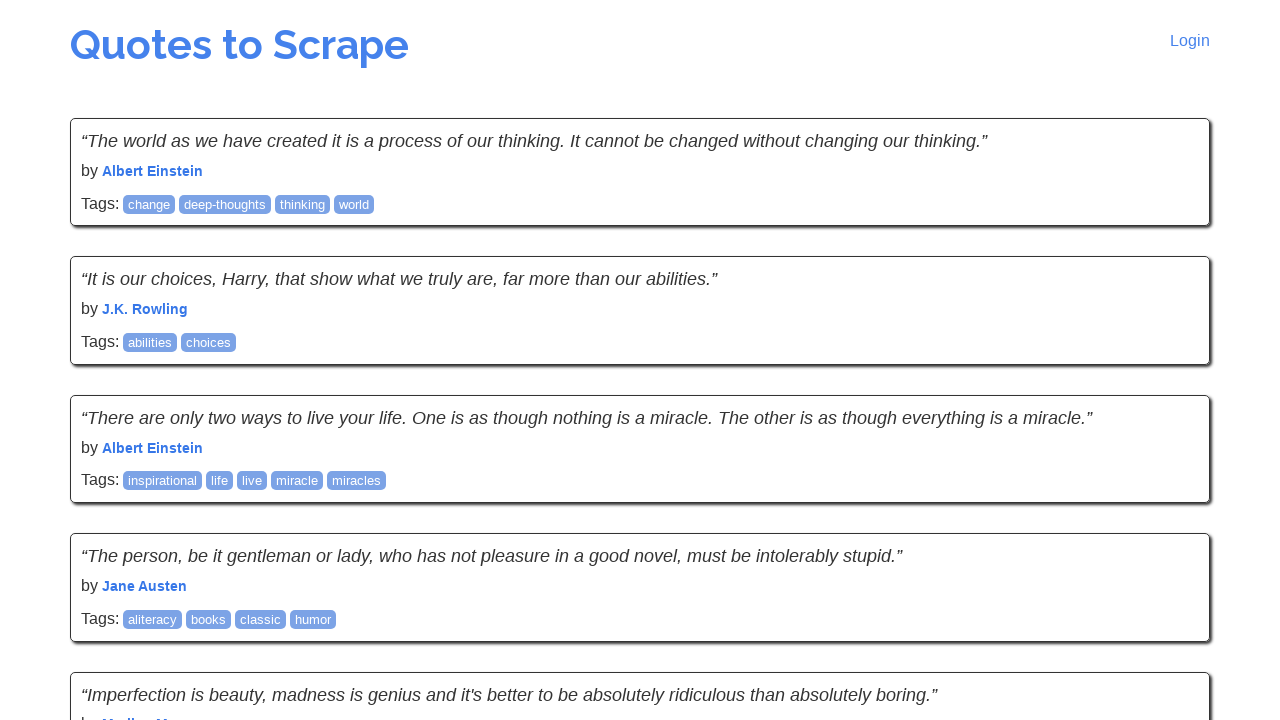

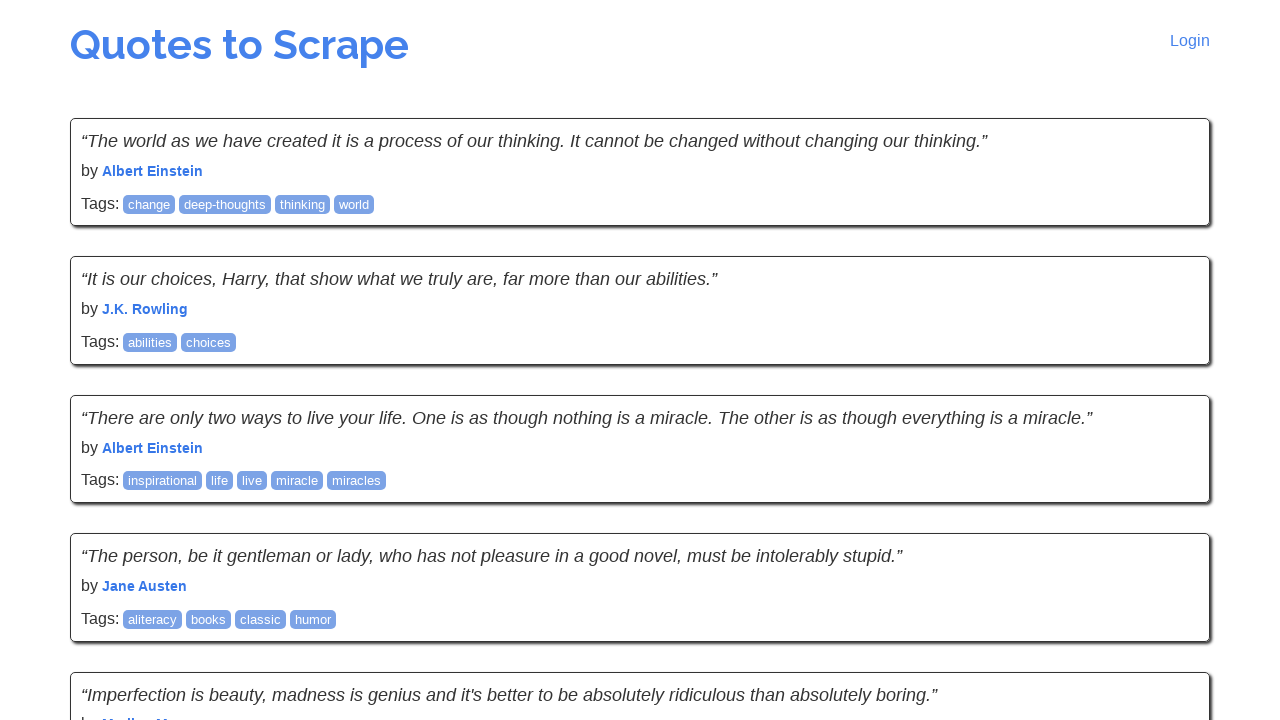